Navigates to IKEA's search results page for "top seller" and clicks on the search input field

Starting URL: https://www.ikea.com/us/en/search/products/?q=top%20seller

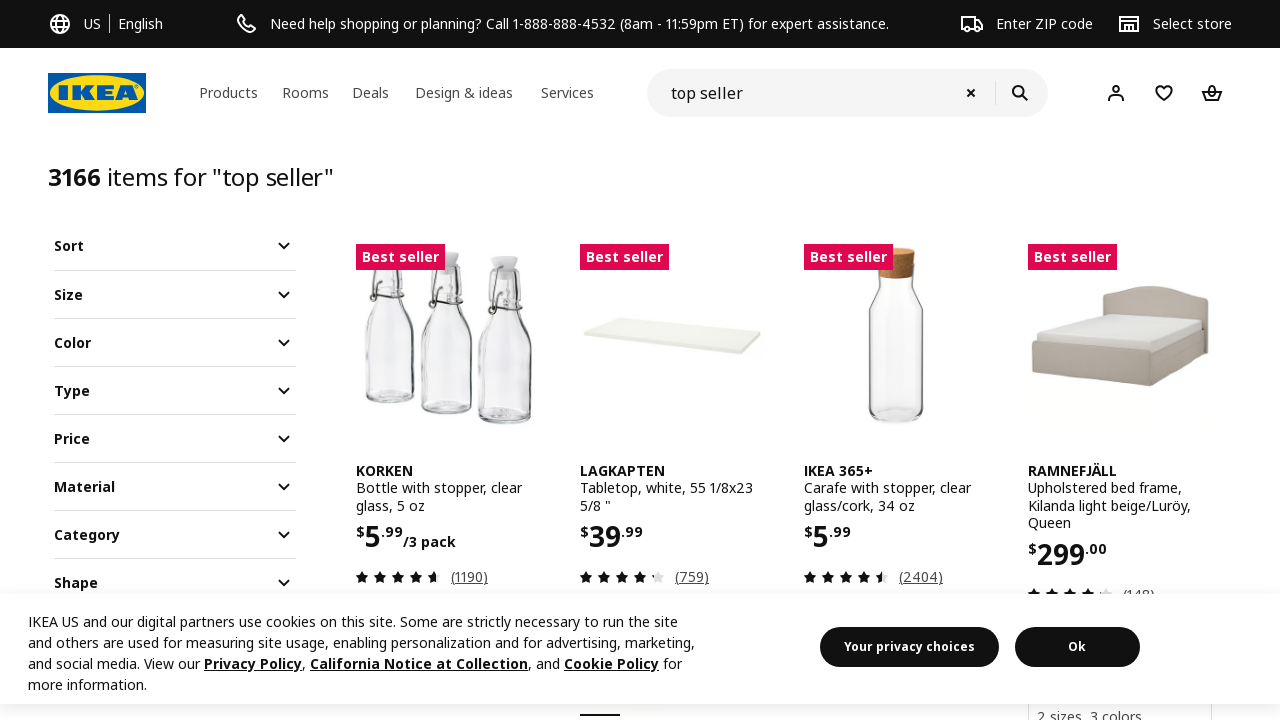

Navigated to IKEA search results page for 'top seller'
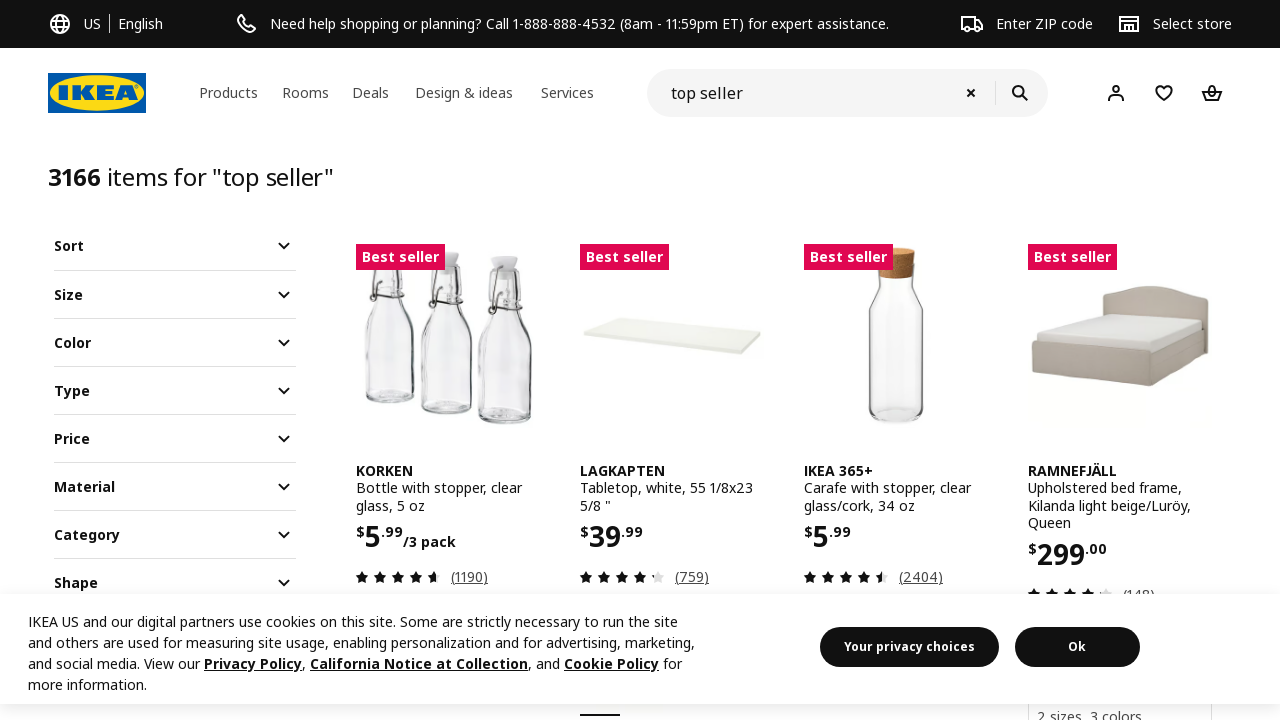

Clicked on the search input field at (801, 93) on input[name='q']
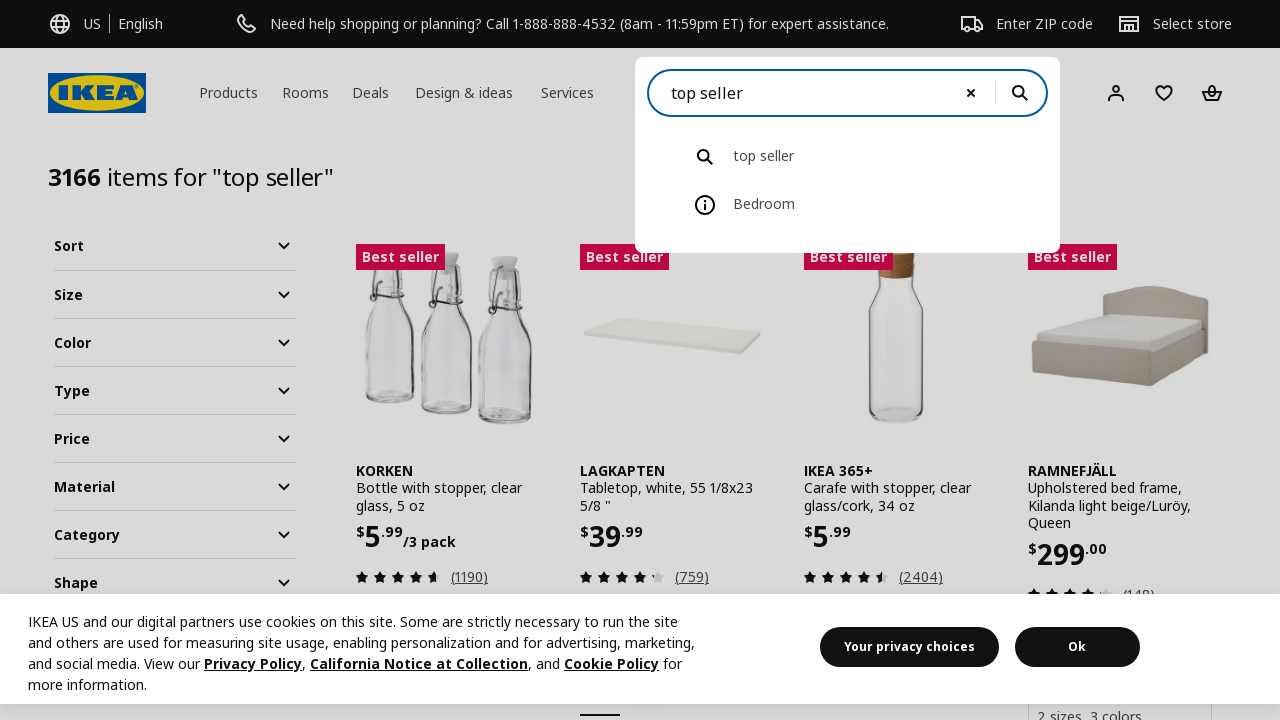

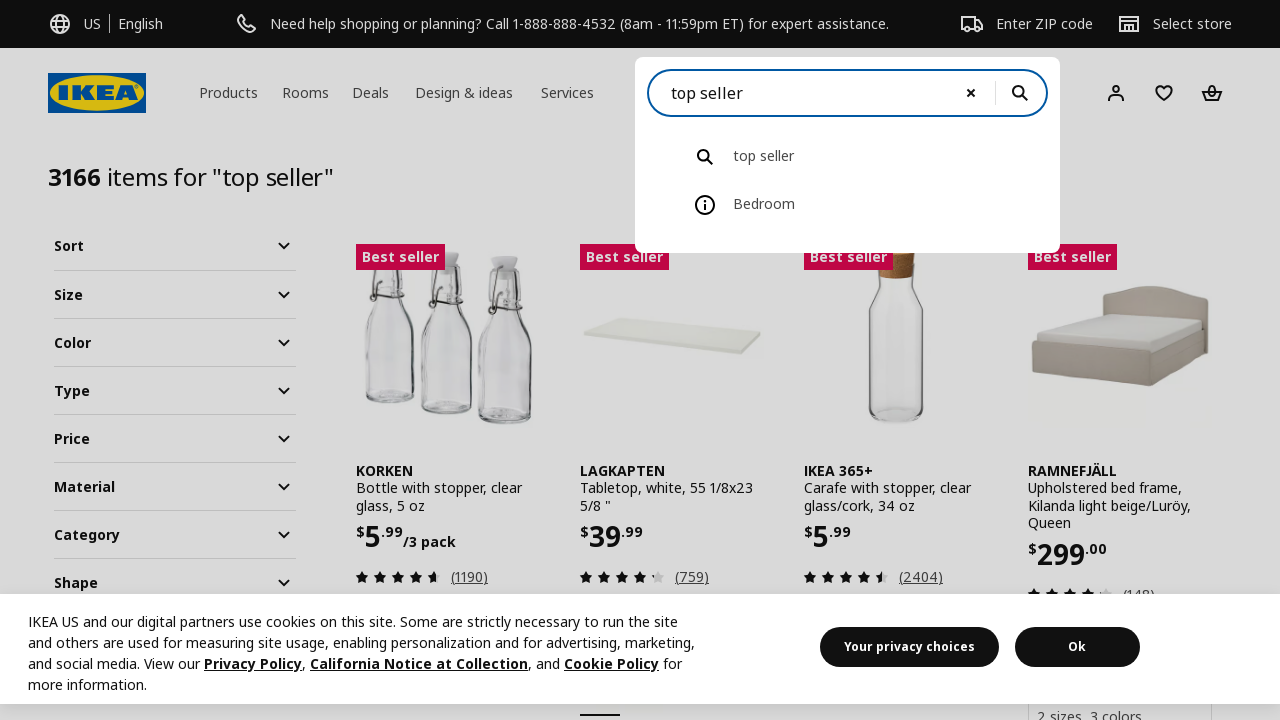